Tests a registration form by filling in first name, last name, and email fields, submitting the form, and verifying the success message is displayed.

Starting URL: http://suninjuly.github.io/registration1.html

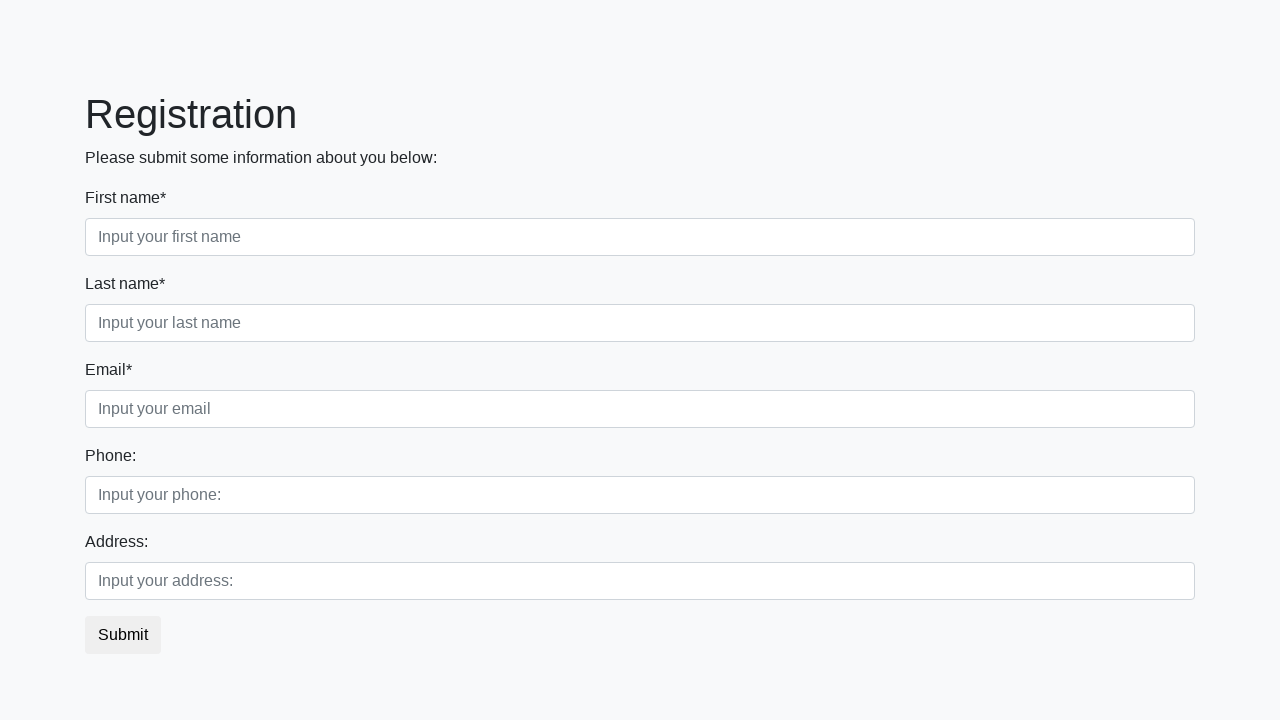

Filled first name field with 'Михаил' on input[placeholder='Input your first name']
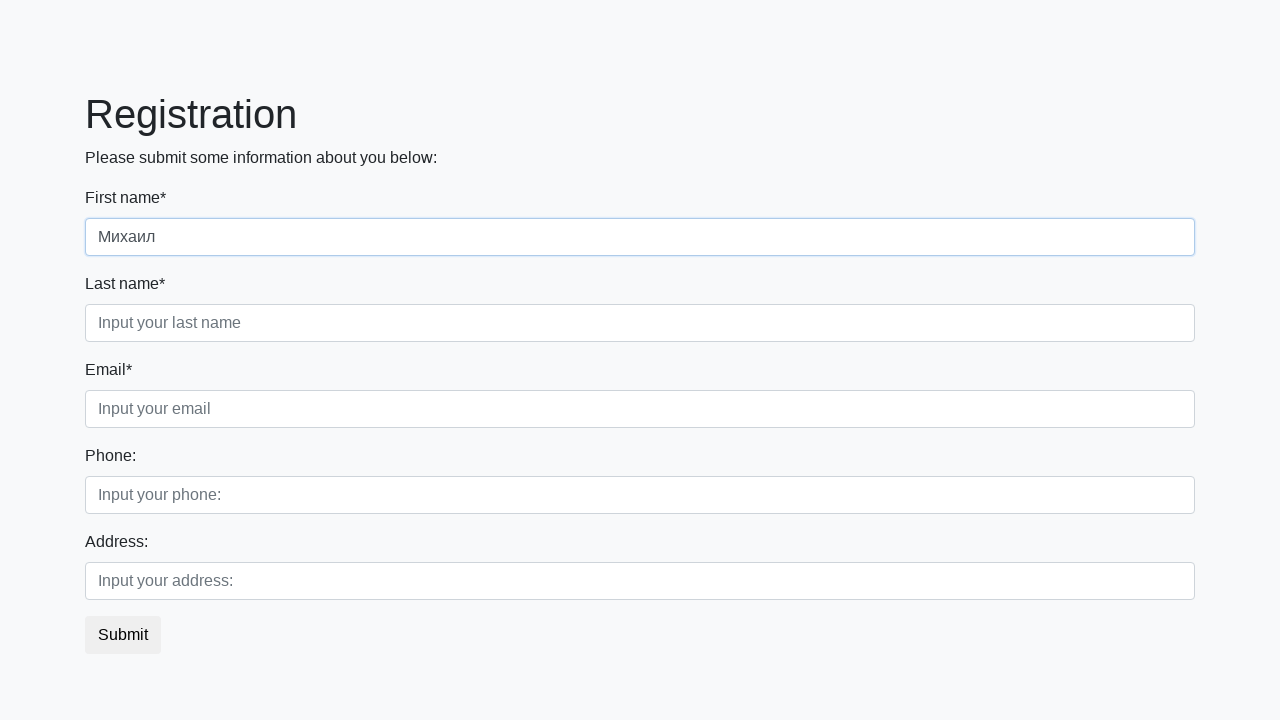

Filled last name field with 'Смирнов' on input[placeholder='Input your last name']
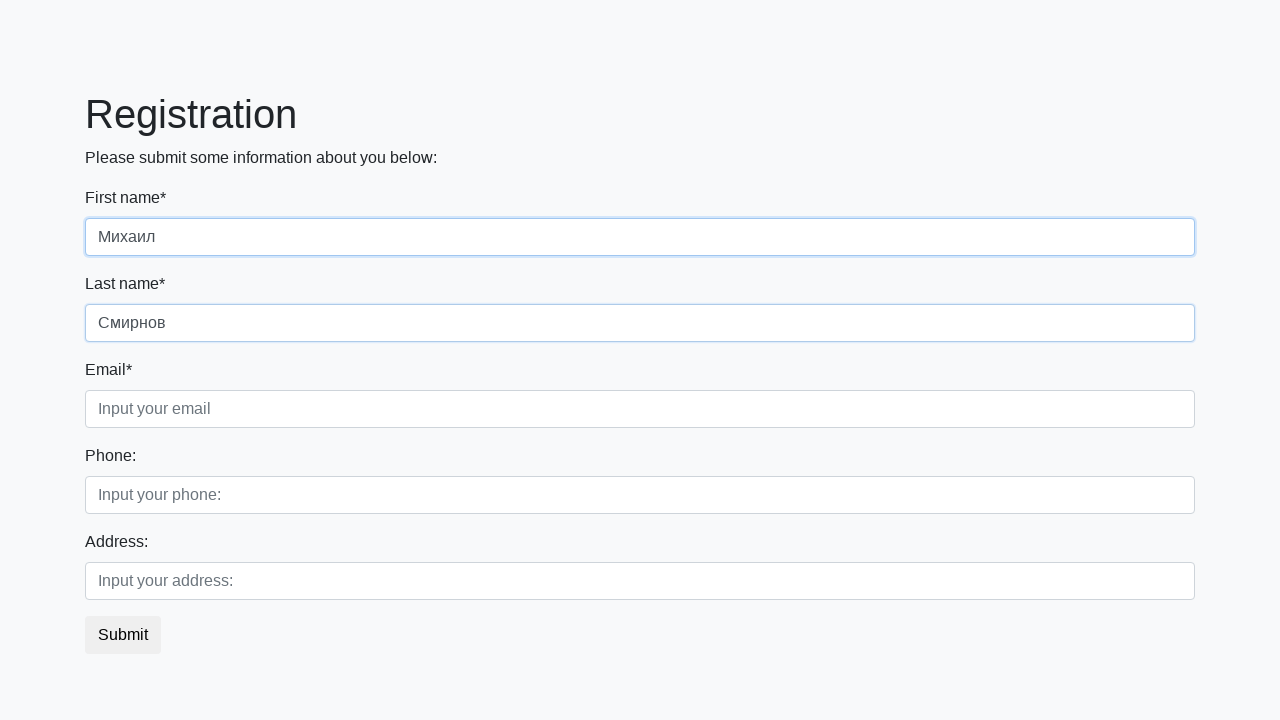

Filled email field with 'm@mail.ru' on input[placeholder='Input your email']
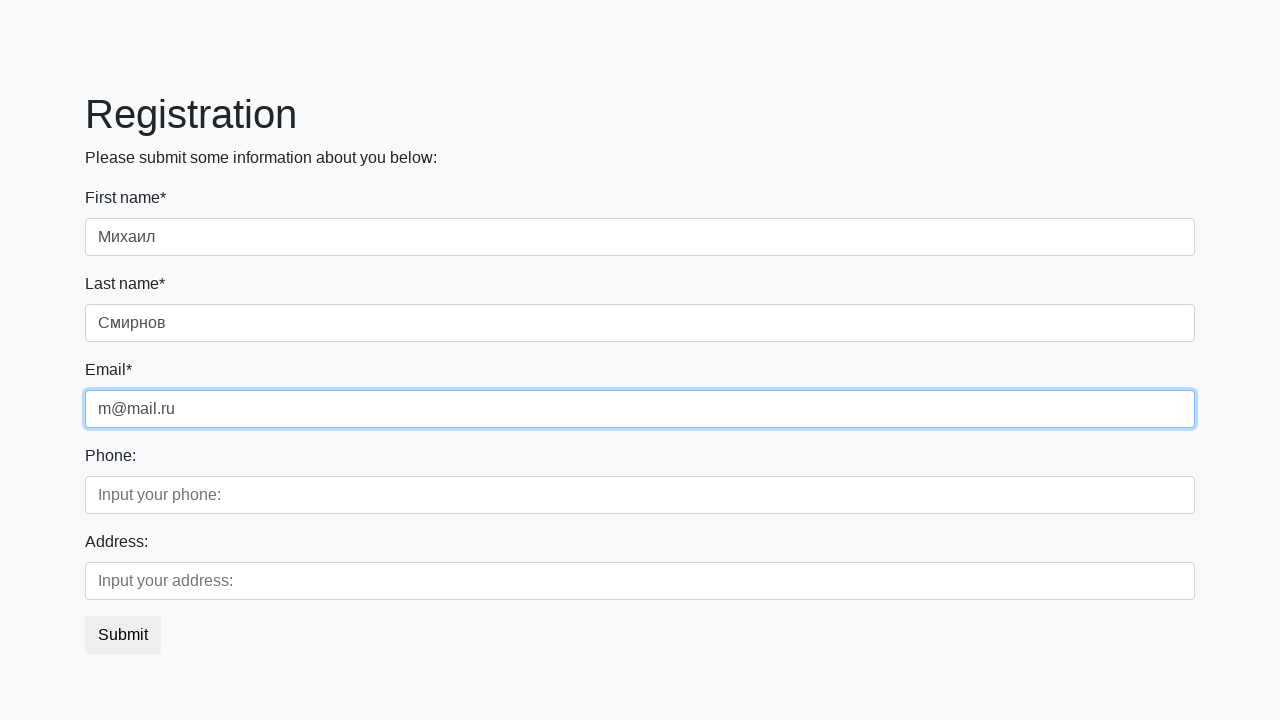

Clicked submit button at (123, 635) on button.btn
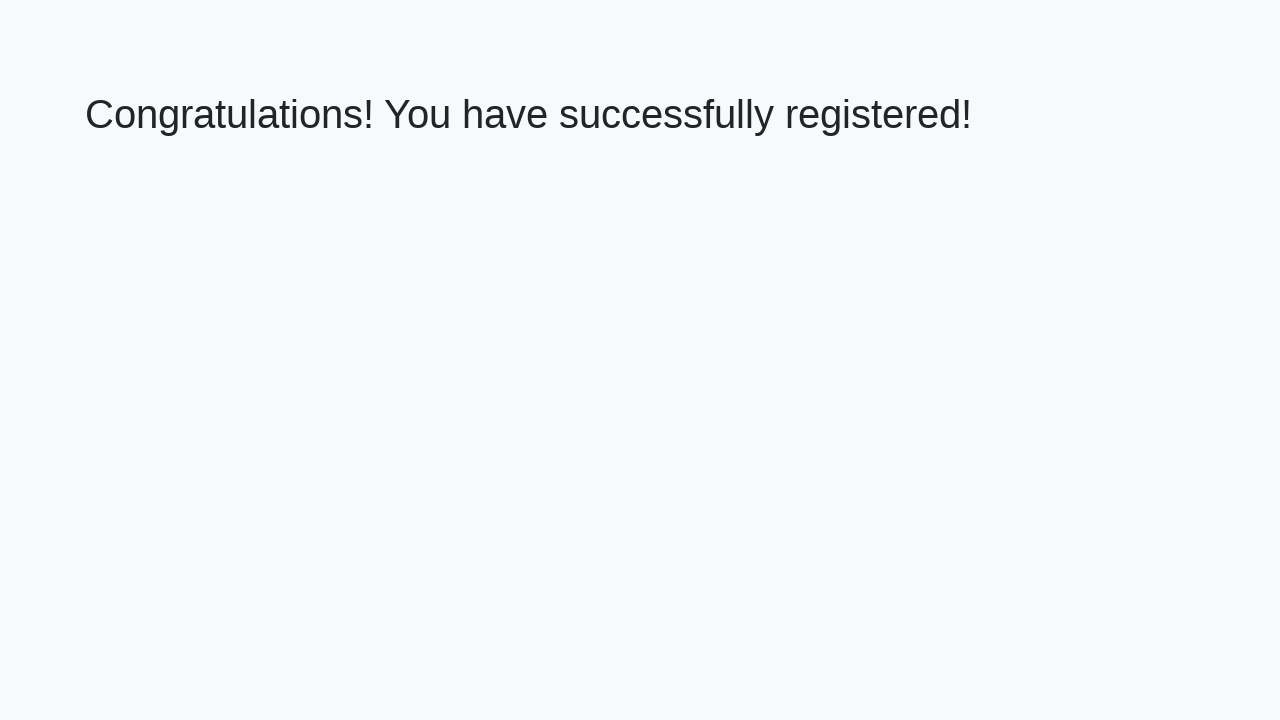

Success message heading loaded
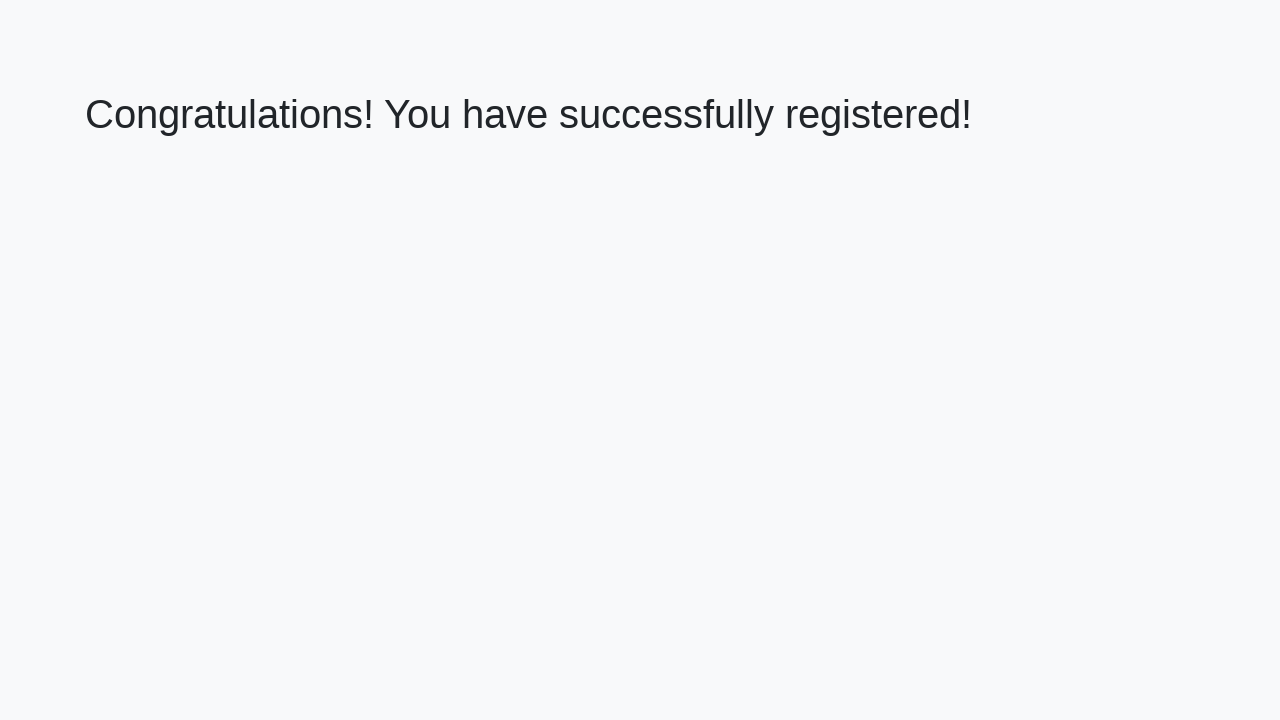

Retrieved success message text
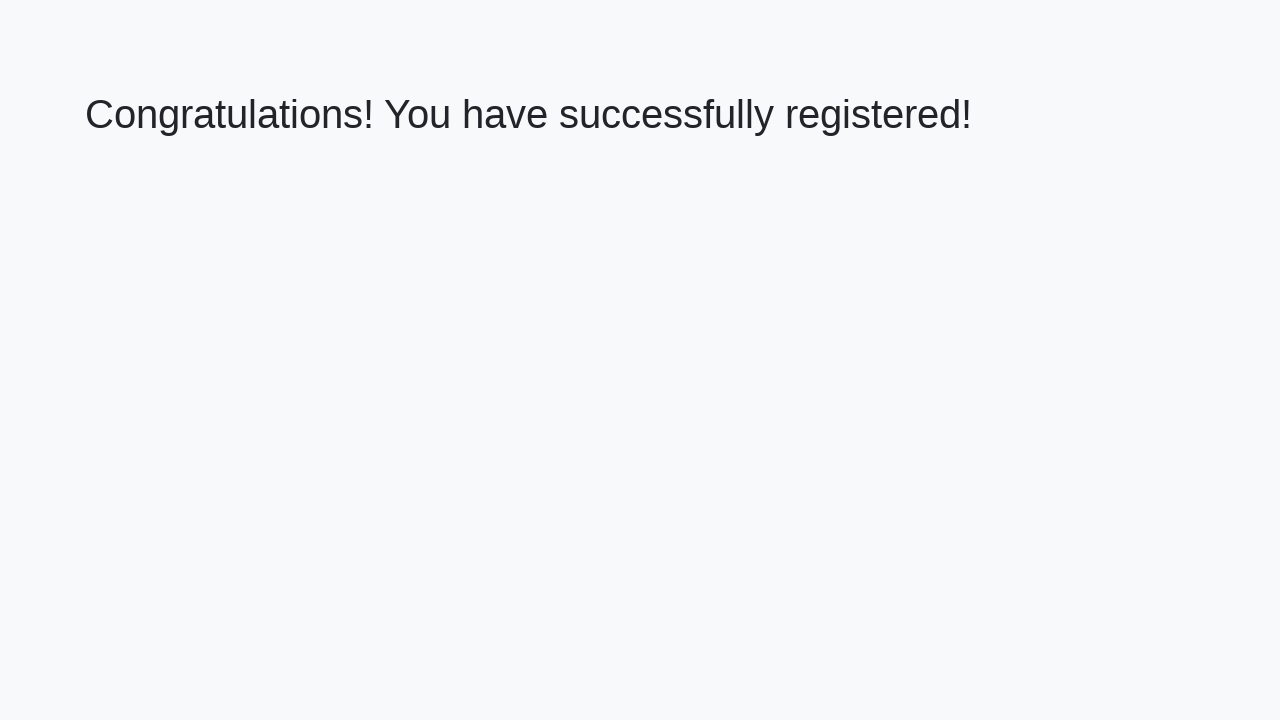

Verified success message: 'Congratulations! You have successfully registered!'
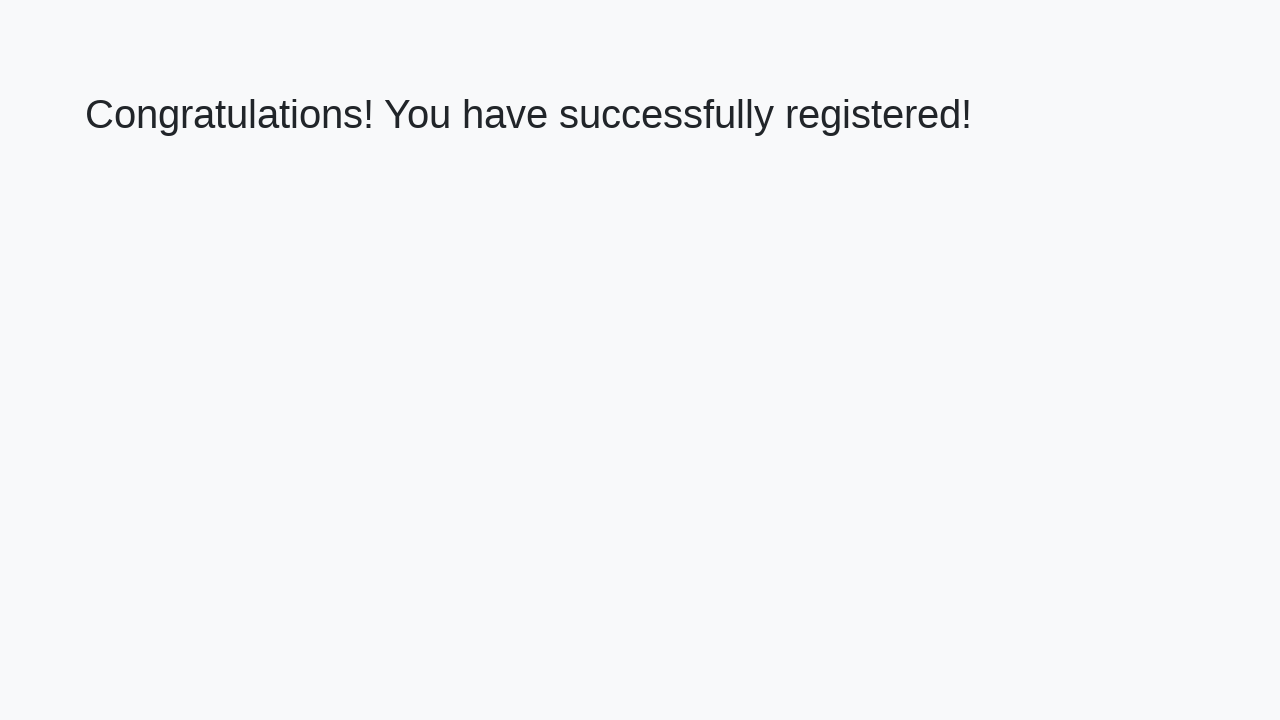

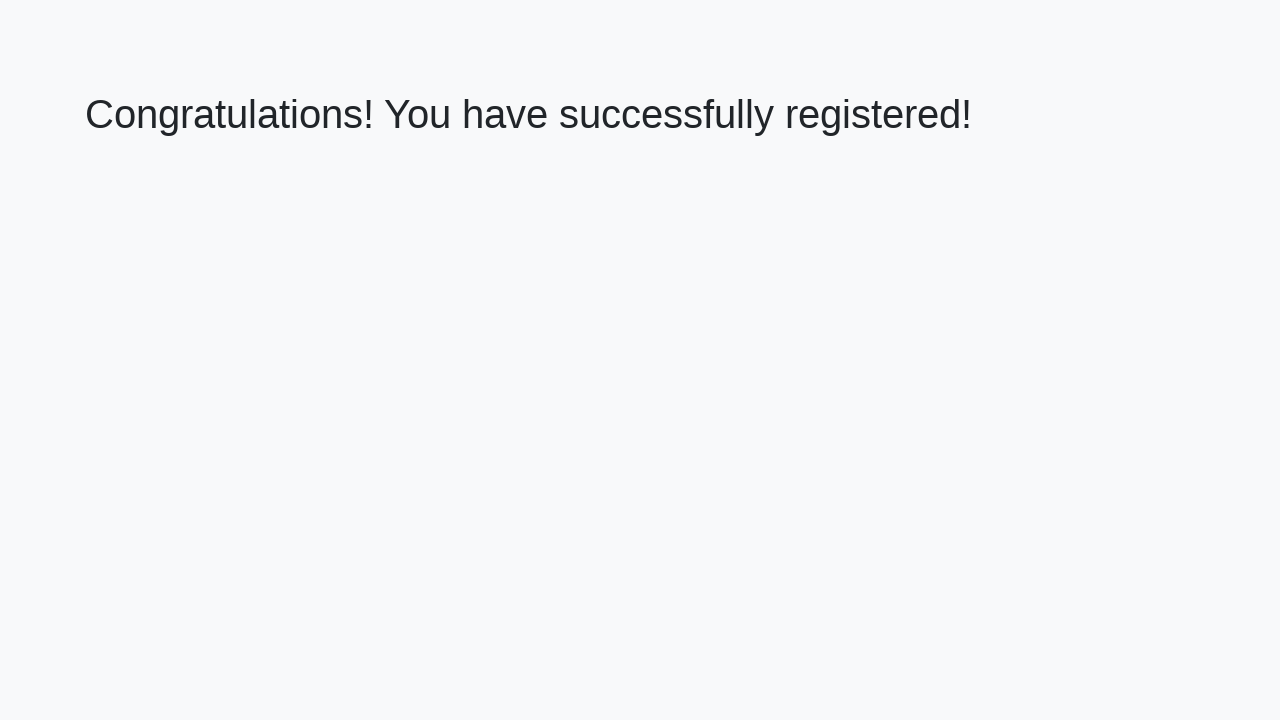